Tests an autocomplete dropdown by typing a partial country name, selecting "Canada" from the suggestions, and verifying the selection was successful.

Starting URL: https://rahulshettyacademy.com/dropdownsPractise

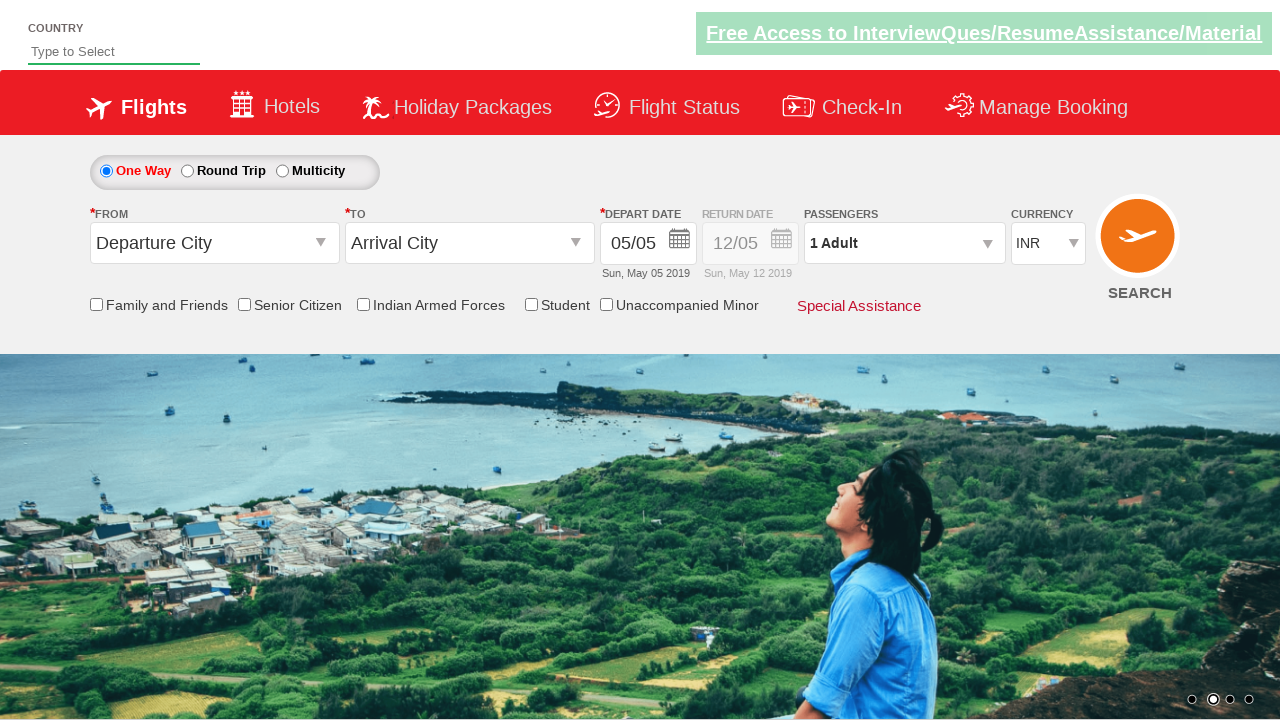

Typed 'Can' in autosuggest field to trigger dropdown on #autosuggest
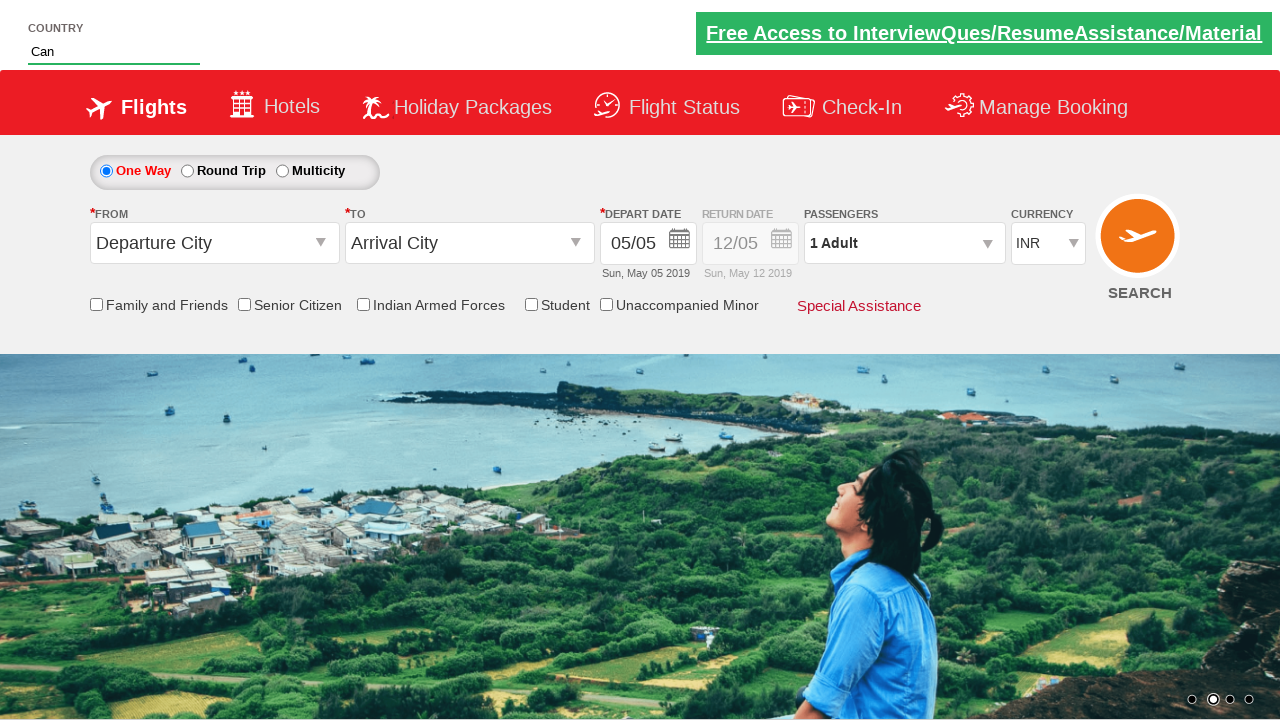

Autocomplete suggestions appeared
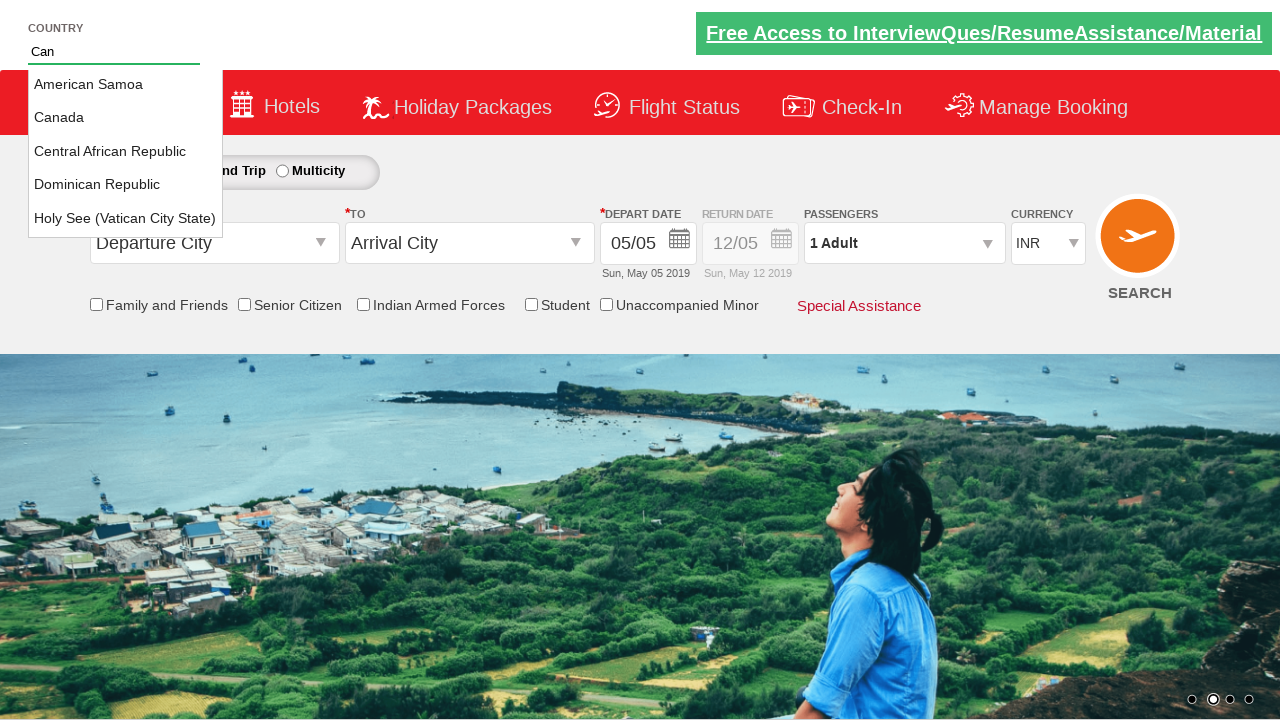

Retrieved all country suggestions from dropdown
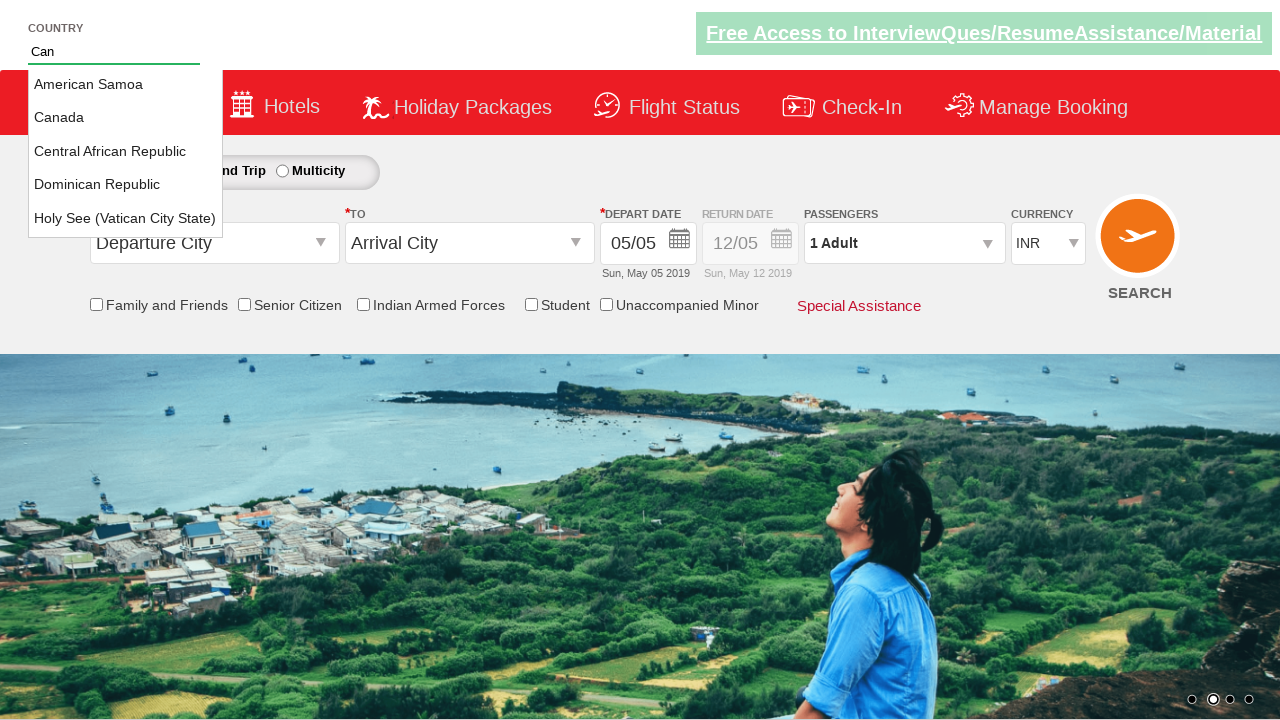

Selected 'Canada' from dropdown suggestions at (126, 118) on li[class*='ui-menu-item'] a >> nth=1
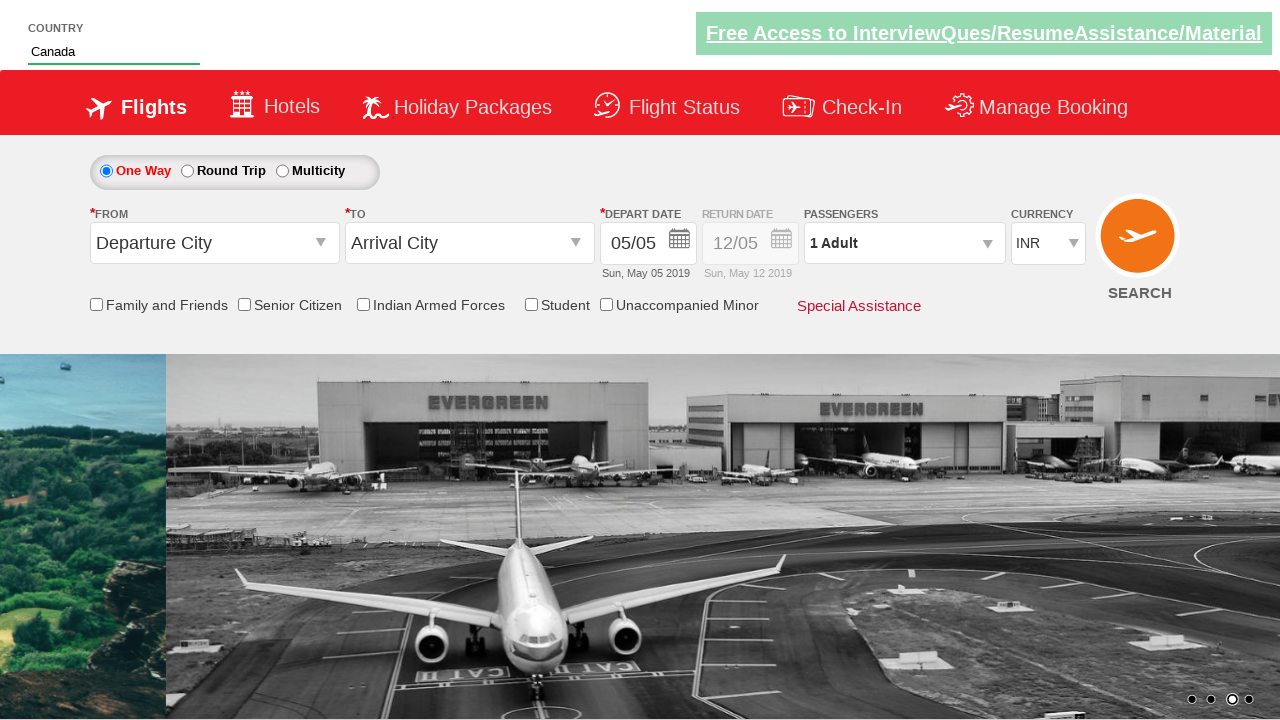

Verified that 'Canada' was successfully selected in the autosuggest field
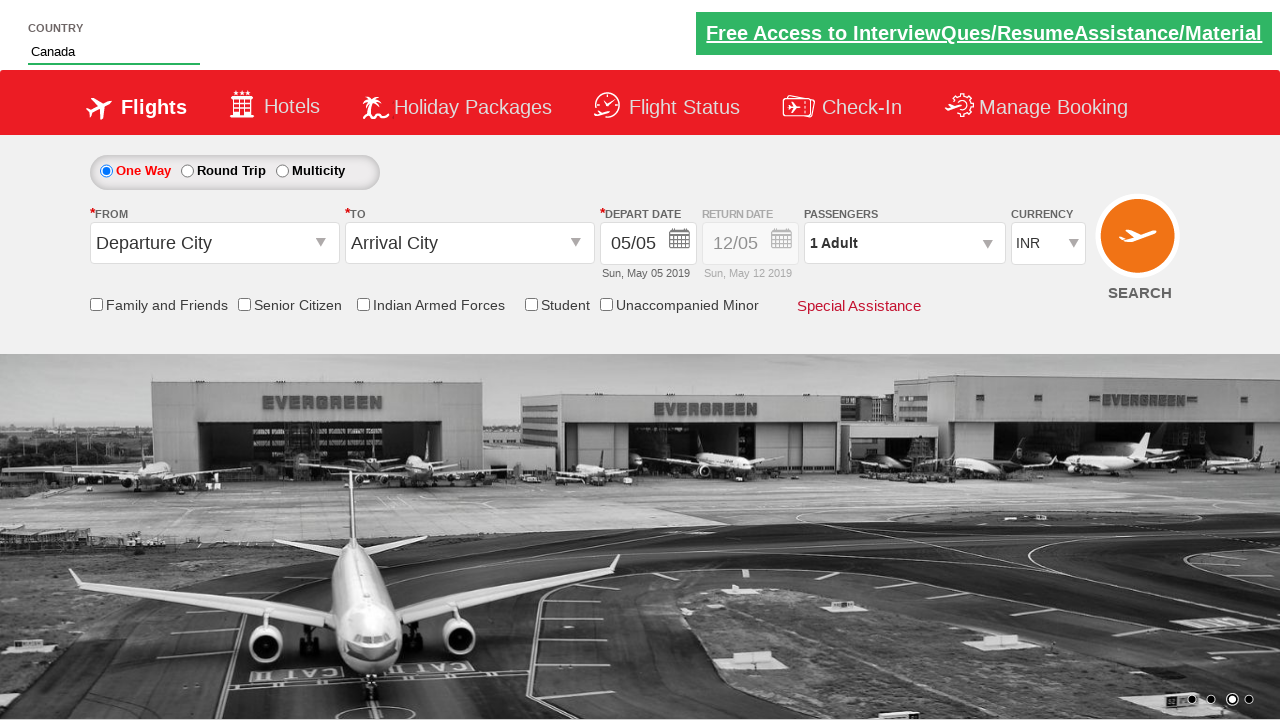

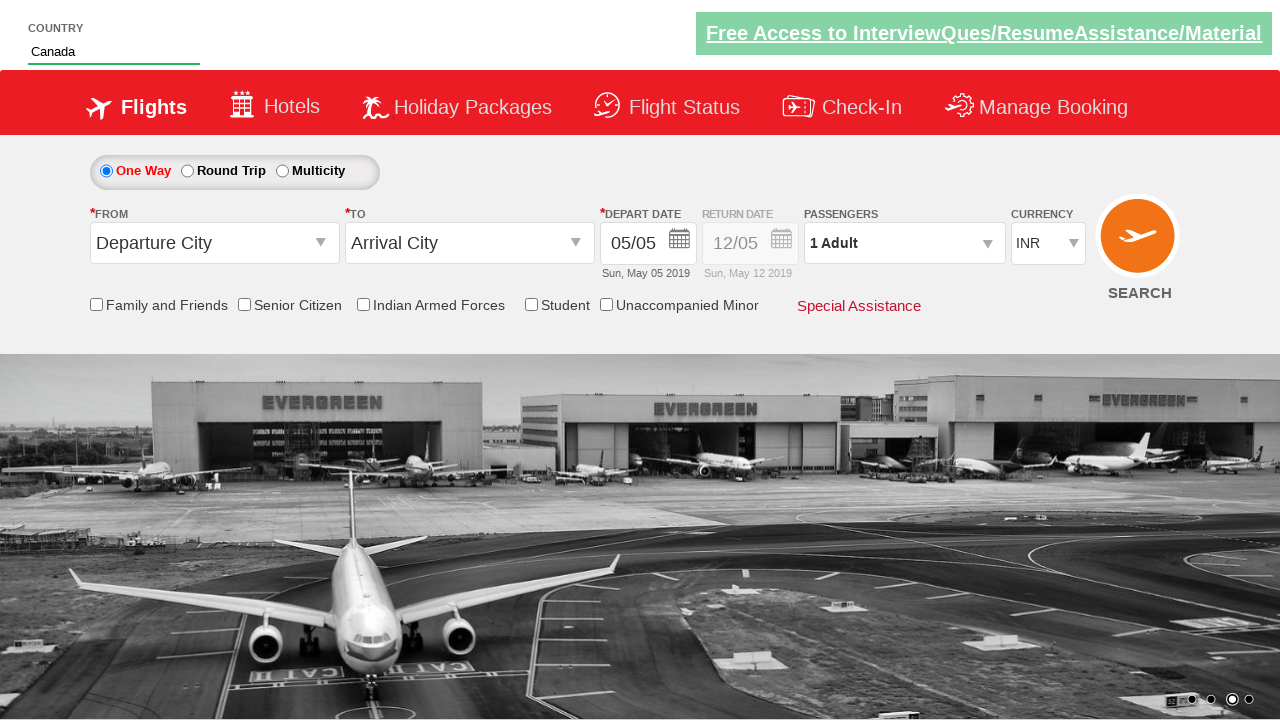